Scrolls to and clicks on JavaScript alerts link, triggers a confirm dialog, accepts it, and verifies the result message

Starting URL: https://the-internet.herokuapp.com/

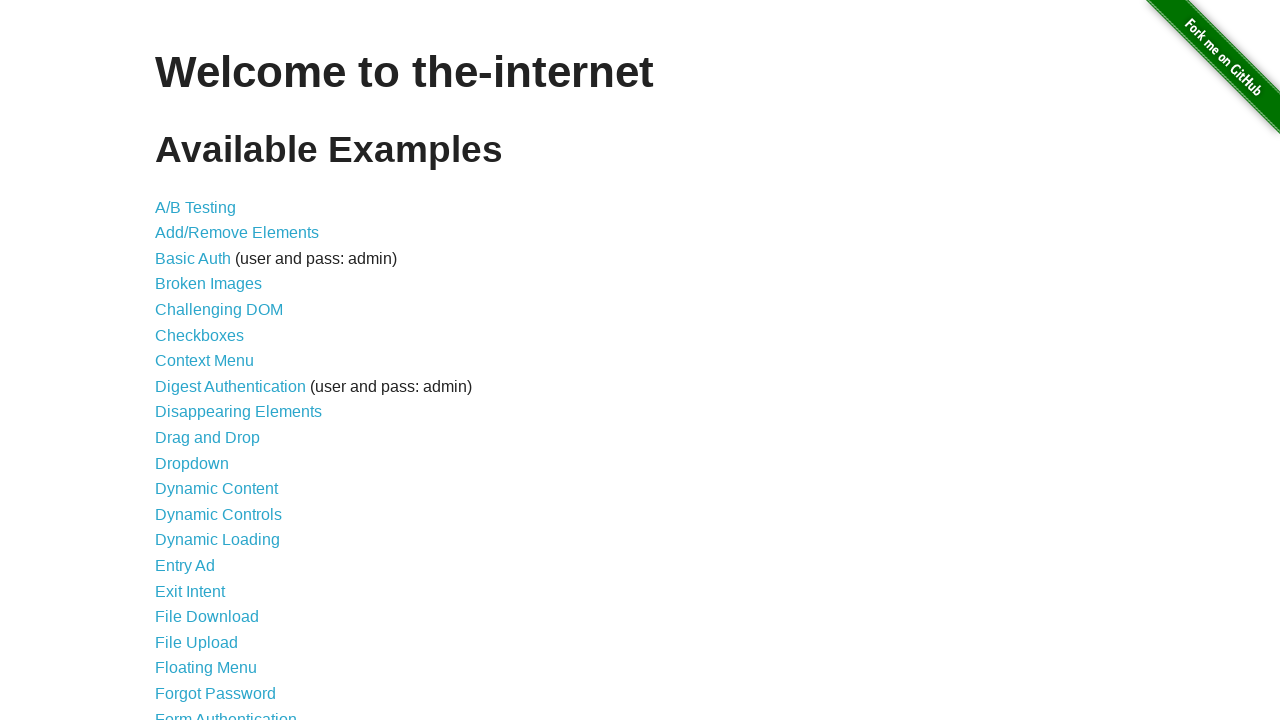

Scrolled JavaScript alerts link into view
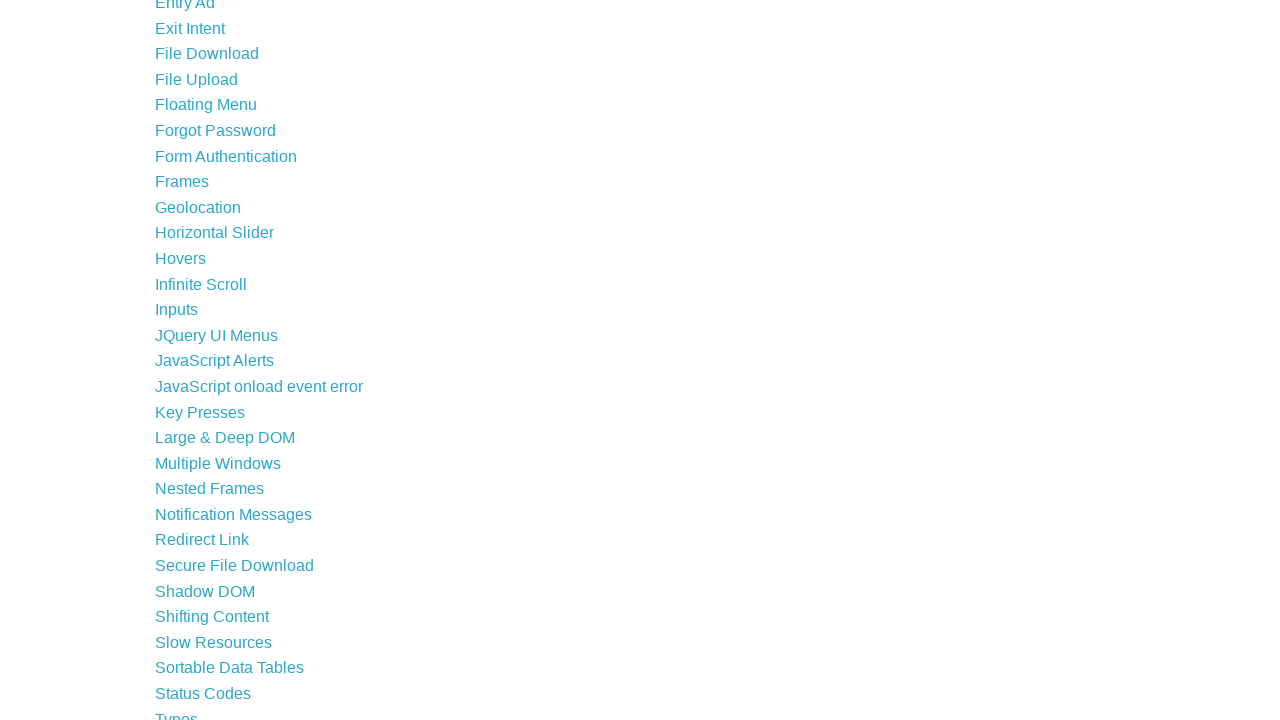

Clicked JavaScript alerts link at (214, 361) on a[href='/javascript_alerts']
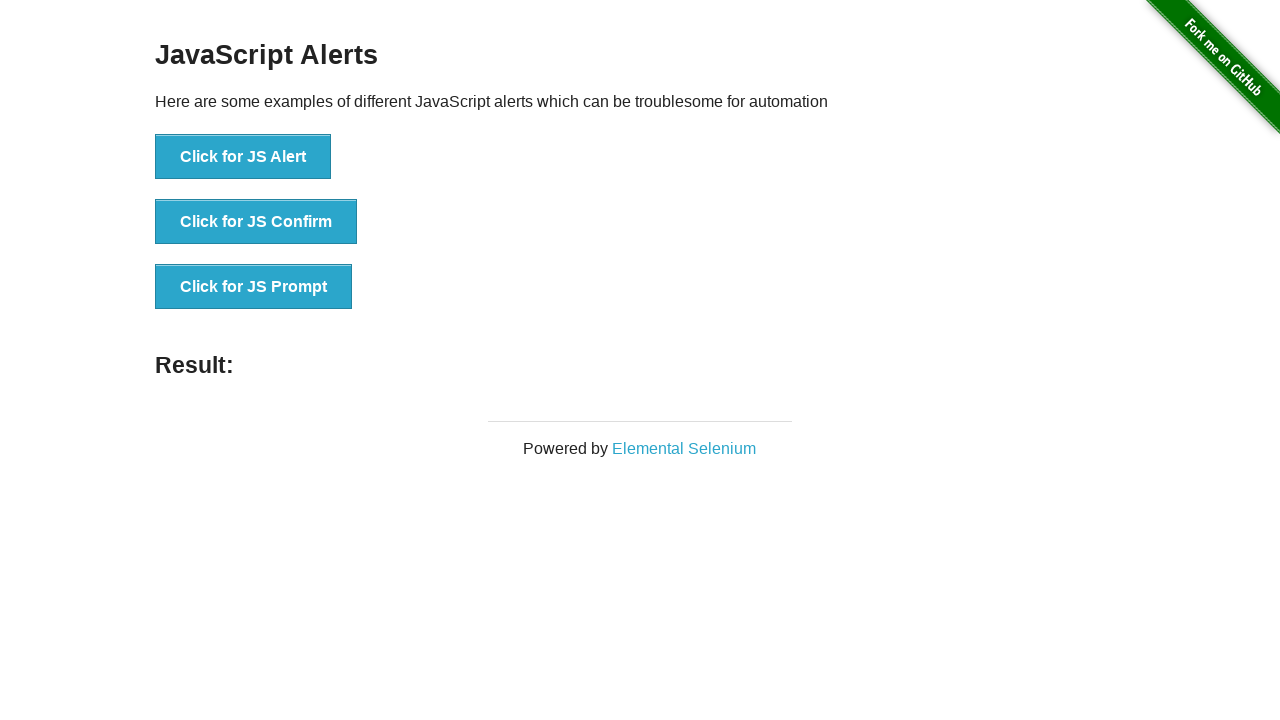

Clicked button to trigger JS Confirm dialog at (256, 222) on button:has-text('Click for JS Confirm')
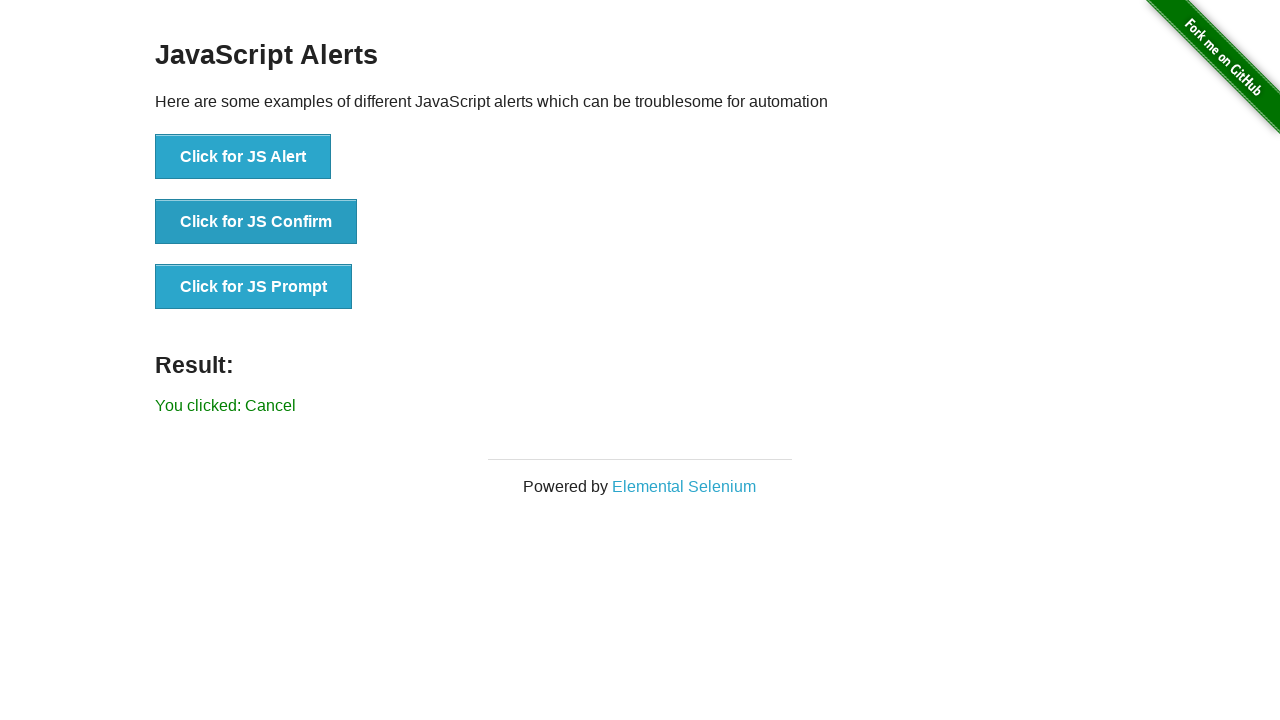

Set up dialog handler to accept alerts
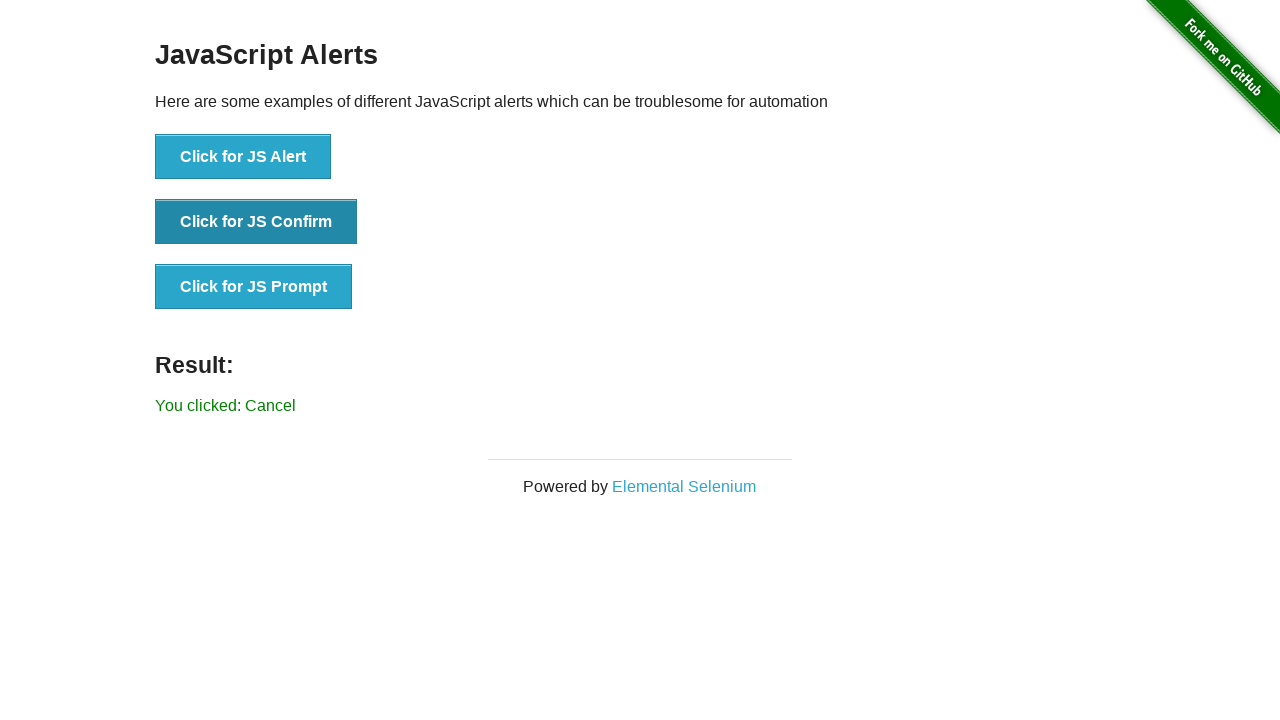

Clicked JS Confirm button again to trigger dialog with handler active at (256, 222) on button:has-text('Click for JS Confirm')
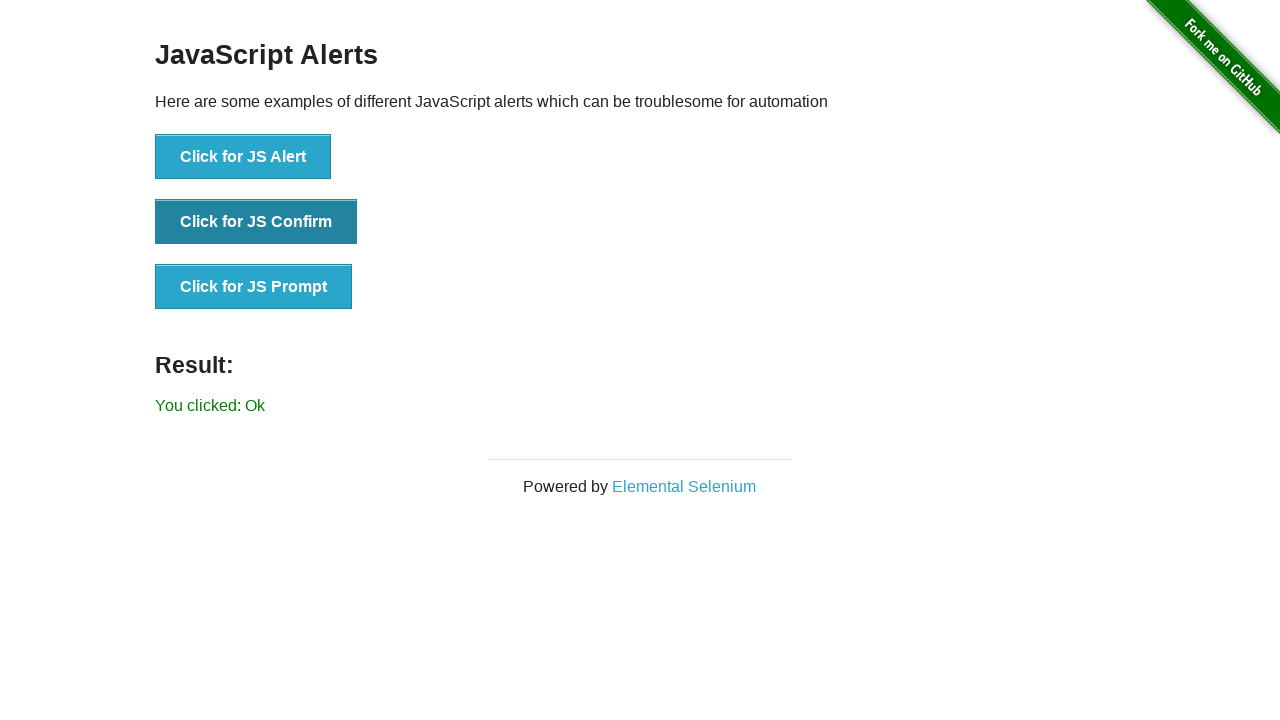

Retrieved result text from page
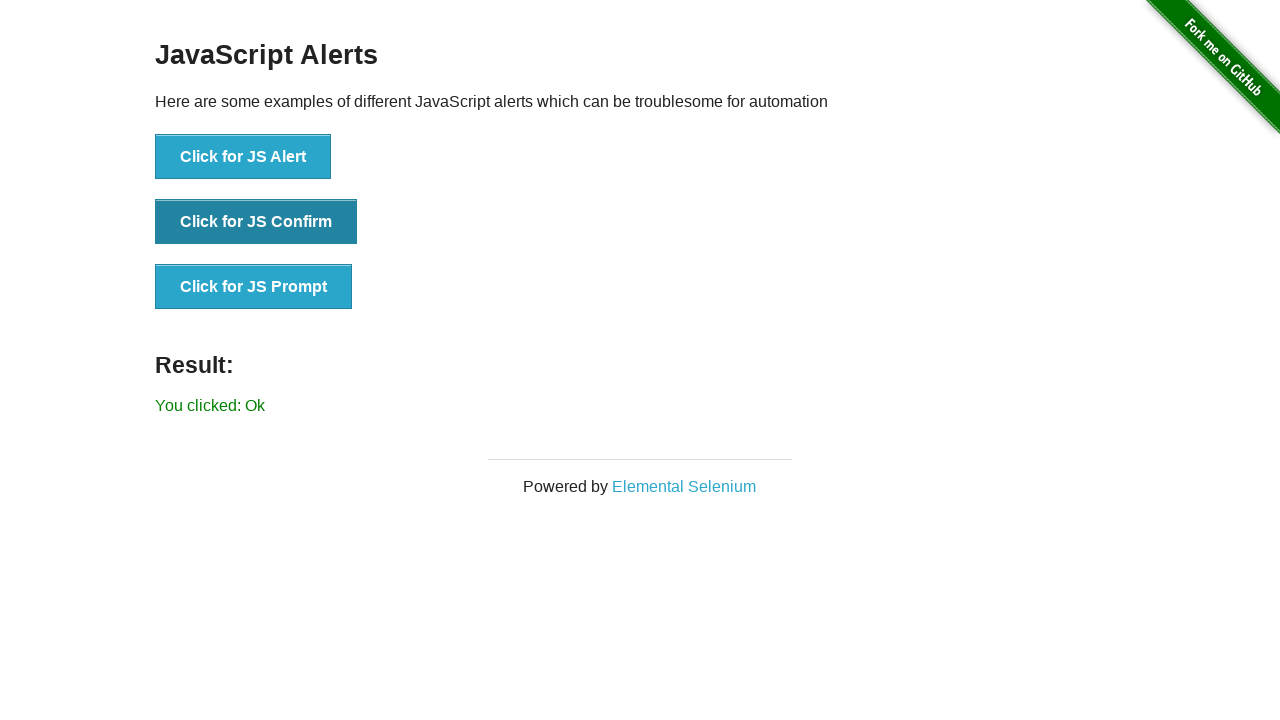

Verified result message equals 'You clicked: Ok'
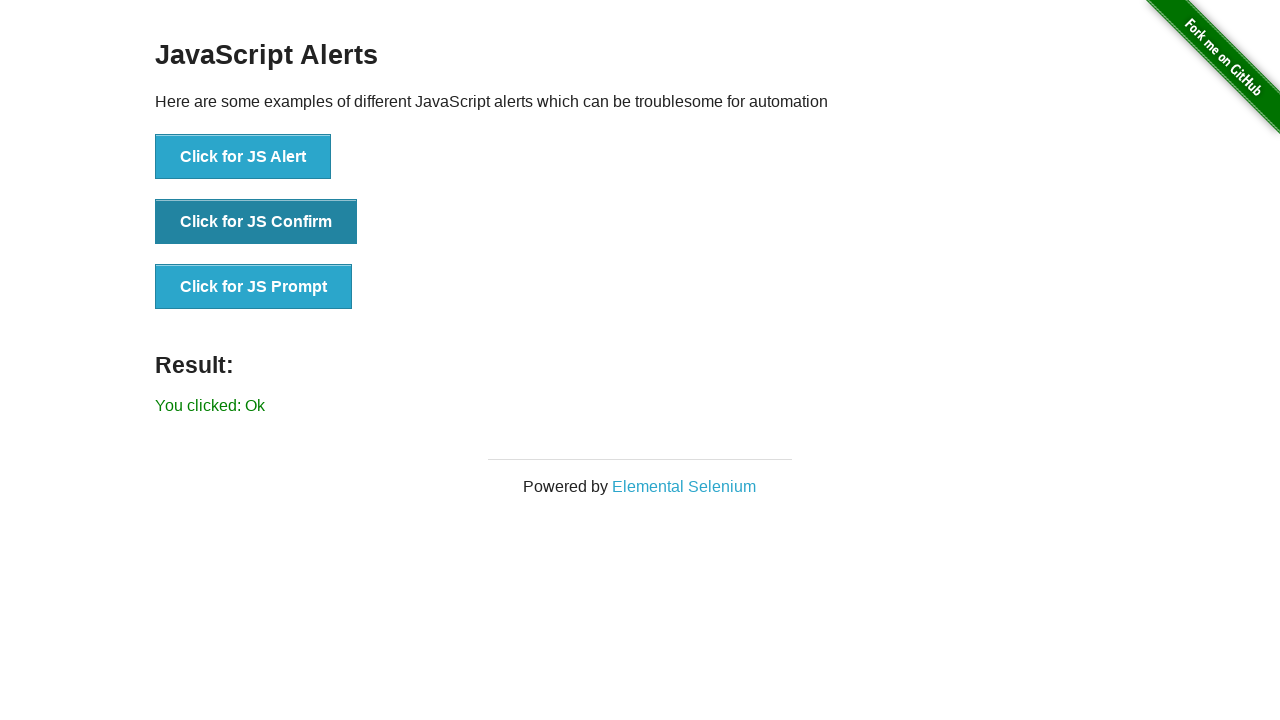

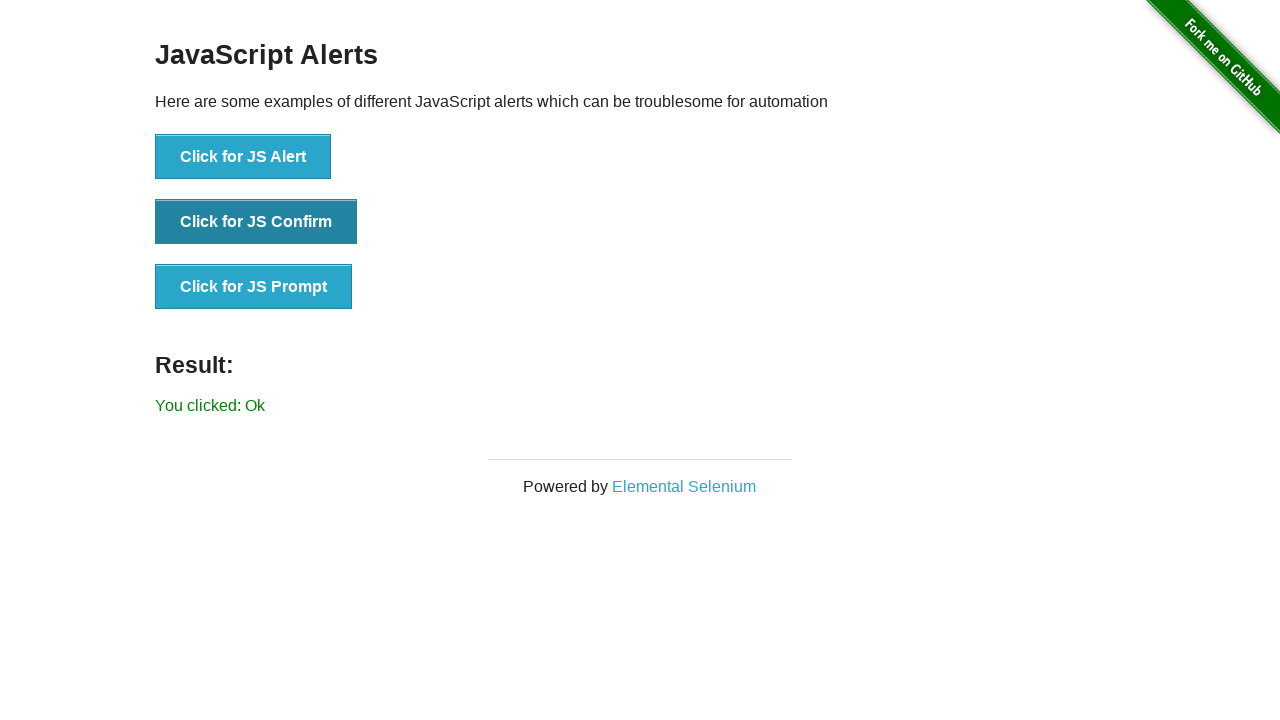